Tests completing a task at Active filter, which should hide it from view.

Starting URL: https://todomvc4tasj.herokuapp.com/

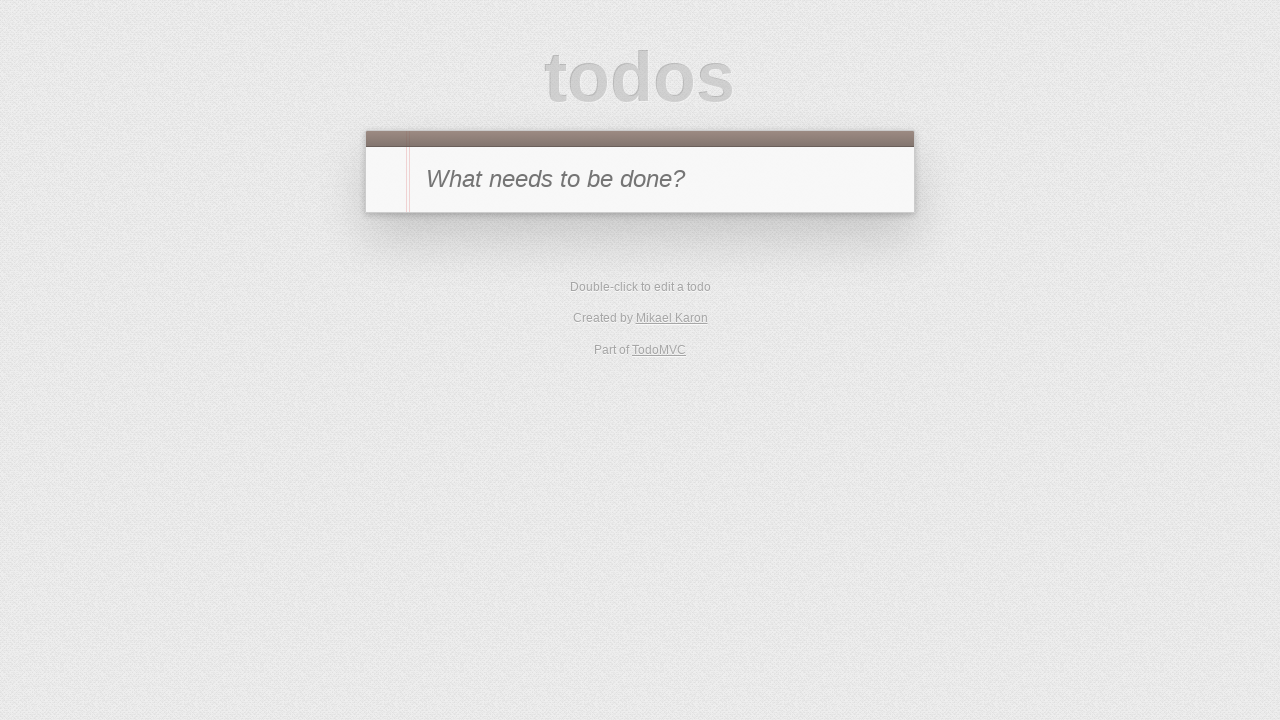

Set up localStorage with one completed task and one active task
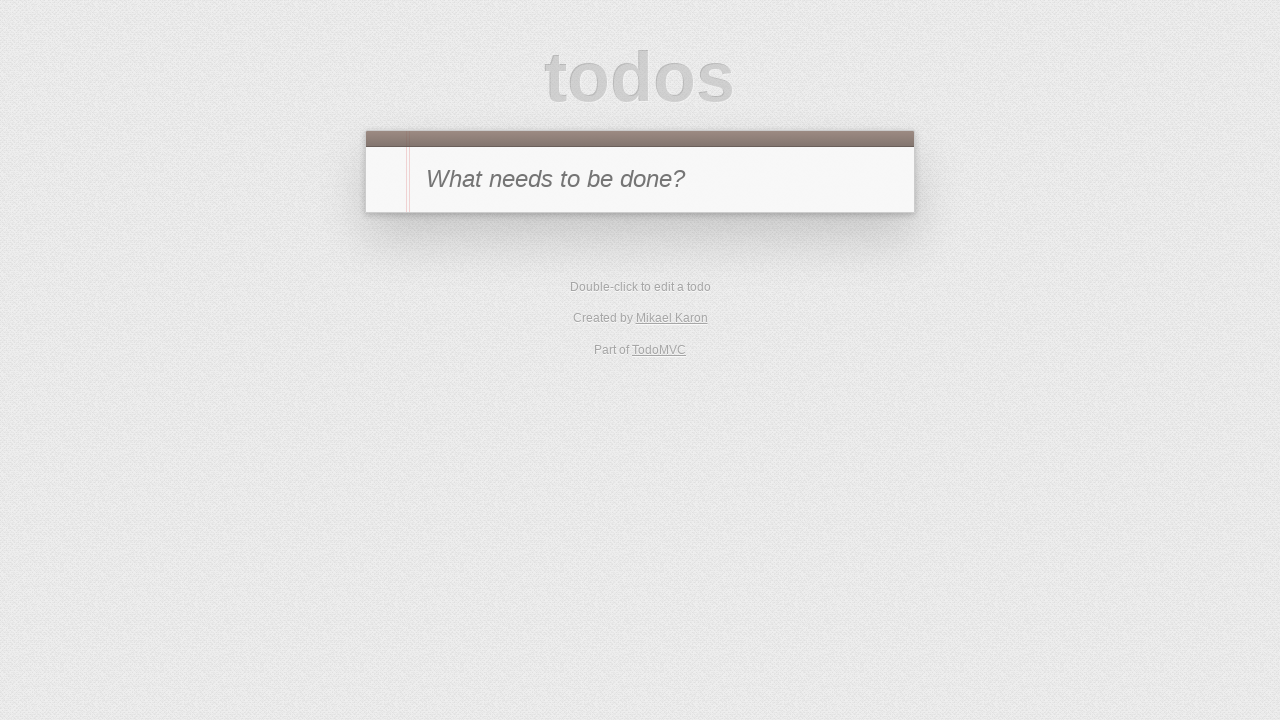

Reloaded page to apply localStorage todos
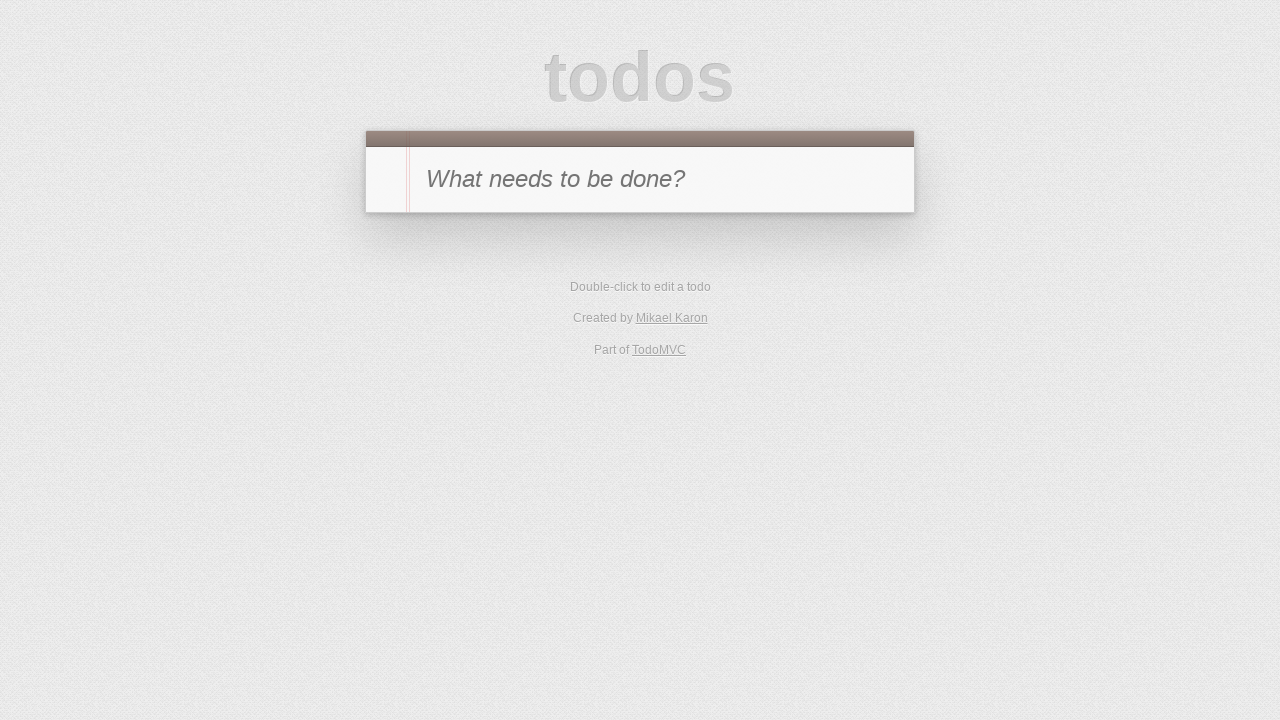

Clicked Active filter to show only active tasks at (614, 351) on text=Active
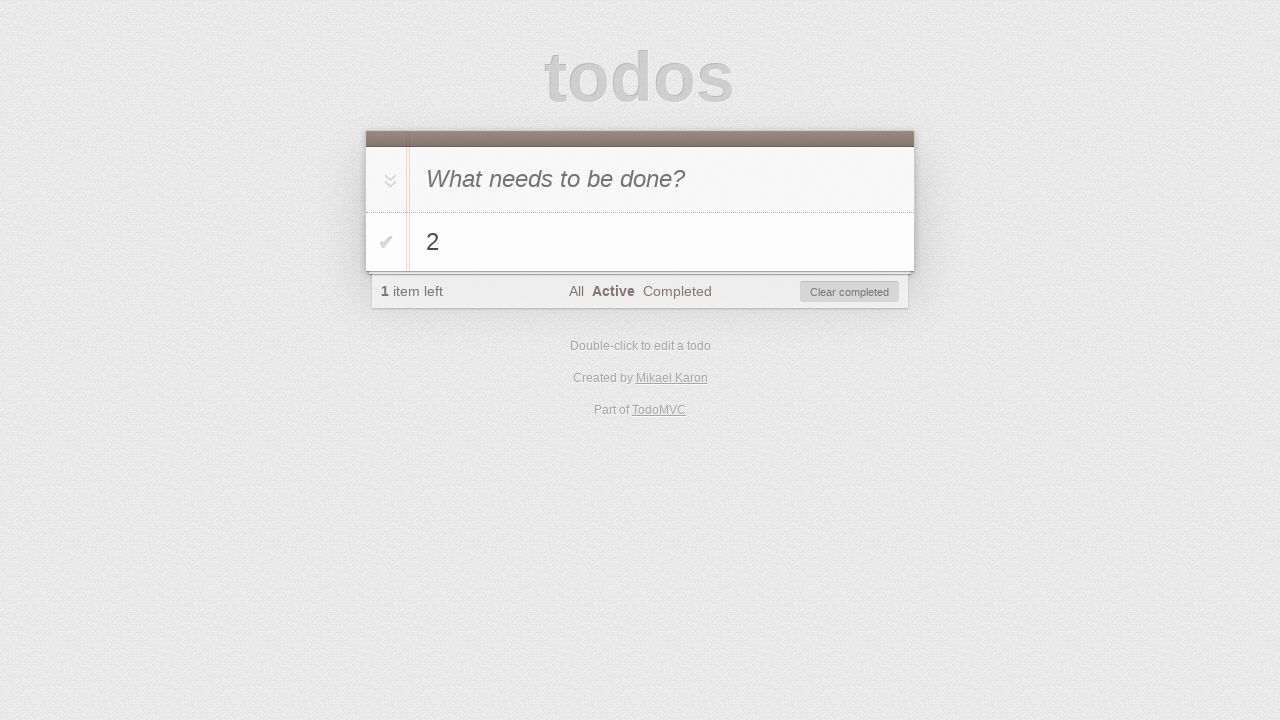

Clicked toggle checkbox to mark task '2' as completed at (386, 242) on #todo-list li:has-text('2') .toggle
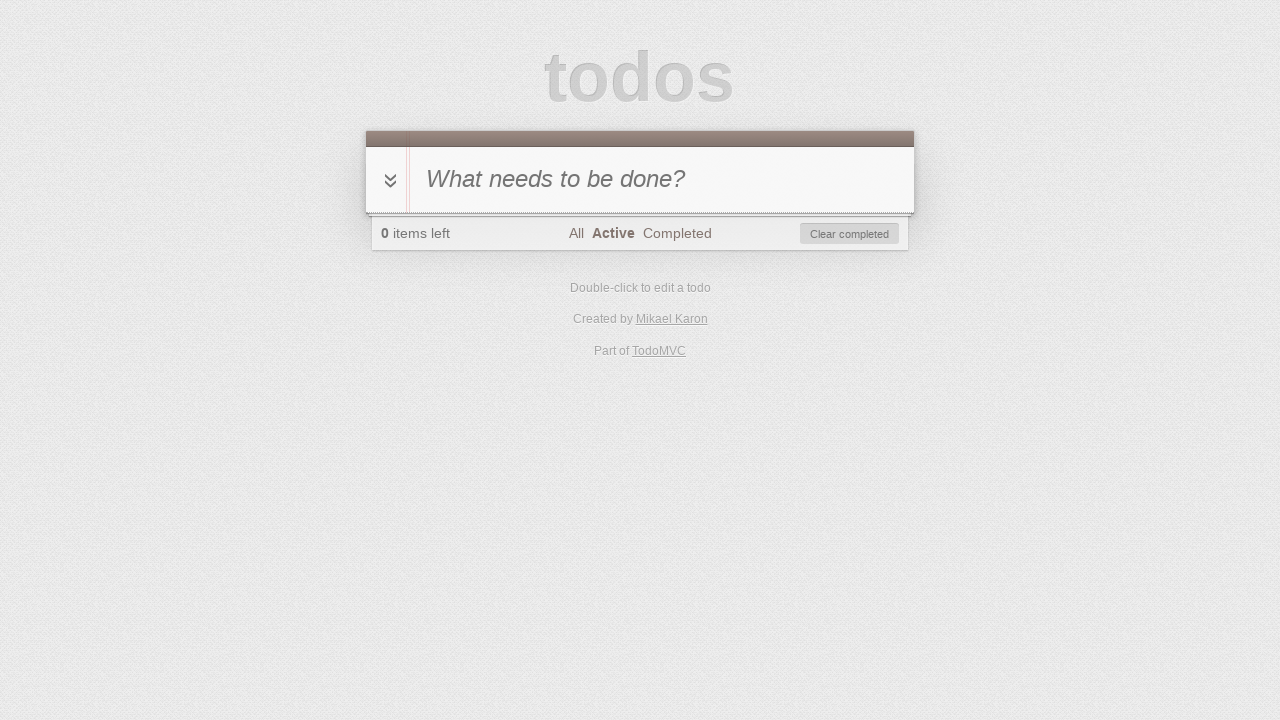

Verified that no visible tasks remain in the list
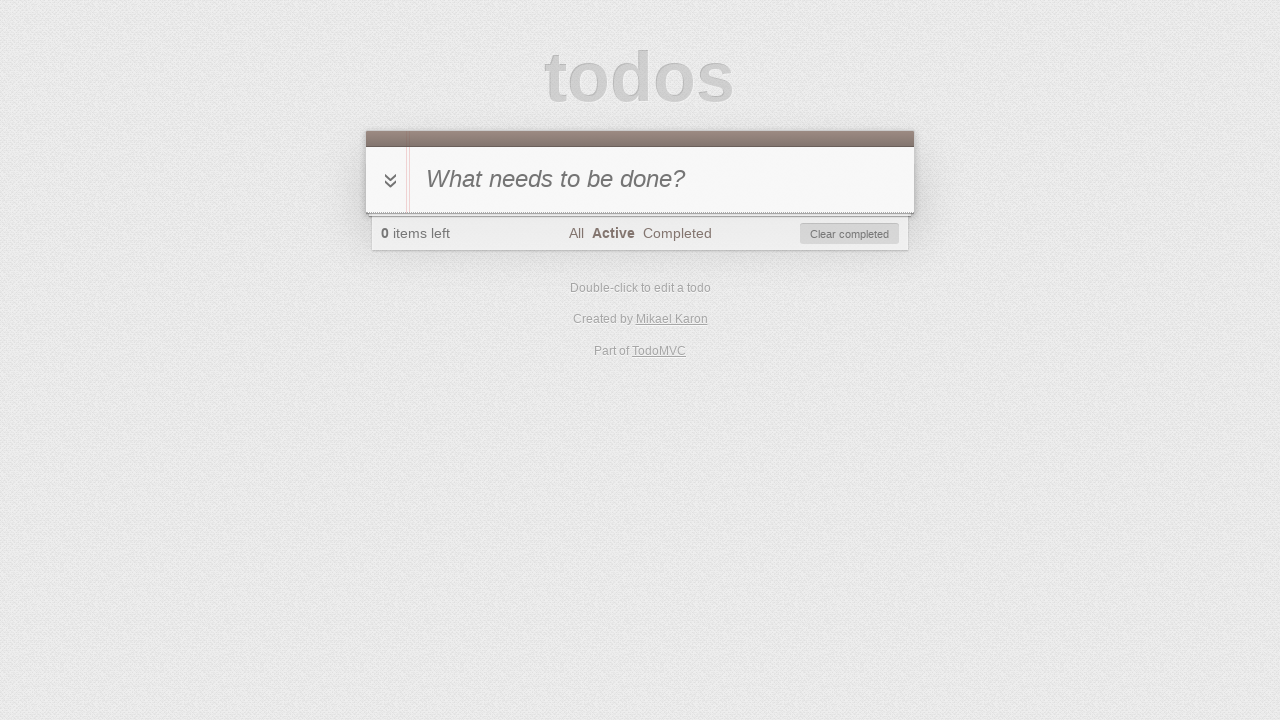

Verified that item count displays 0
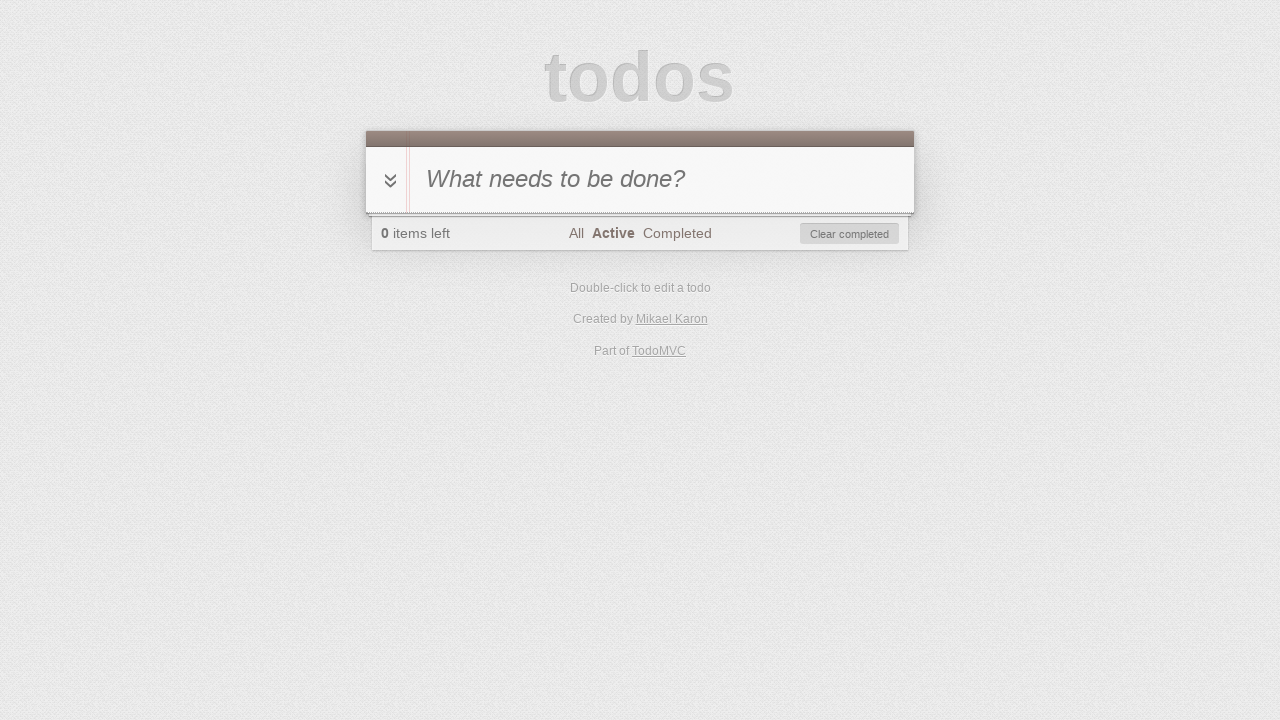

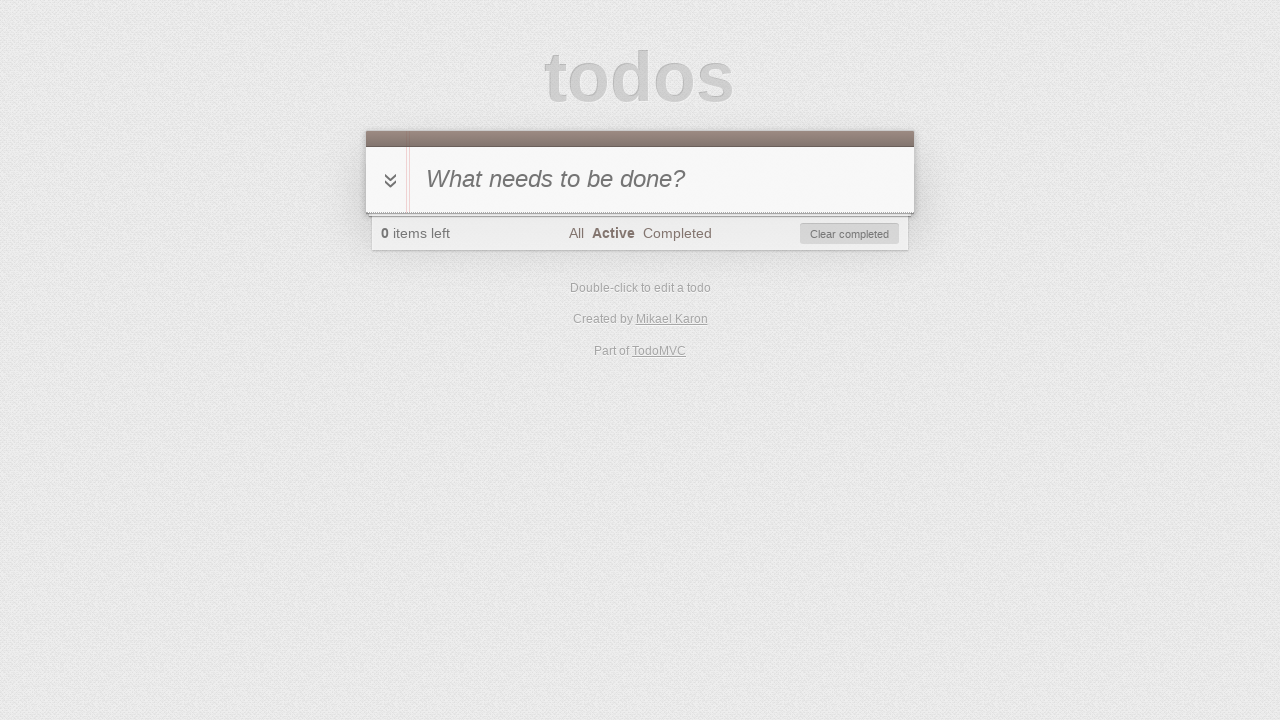